Tests product search and add to cart functionality by searching for products, filtering results, and adding specific items to cart

Starting URL: https://rahulshettyacademy.com/seleniumPractise/#/

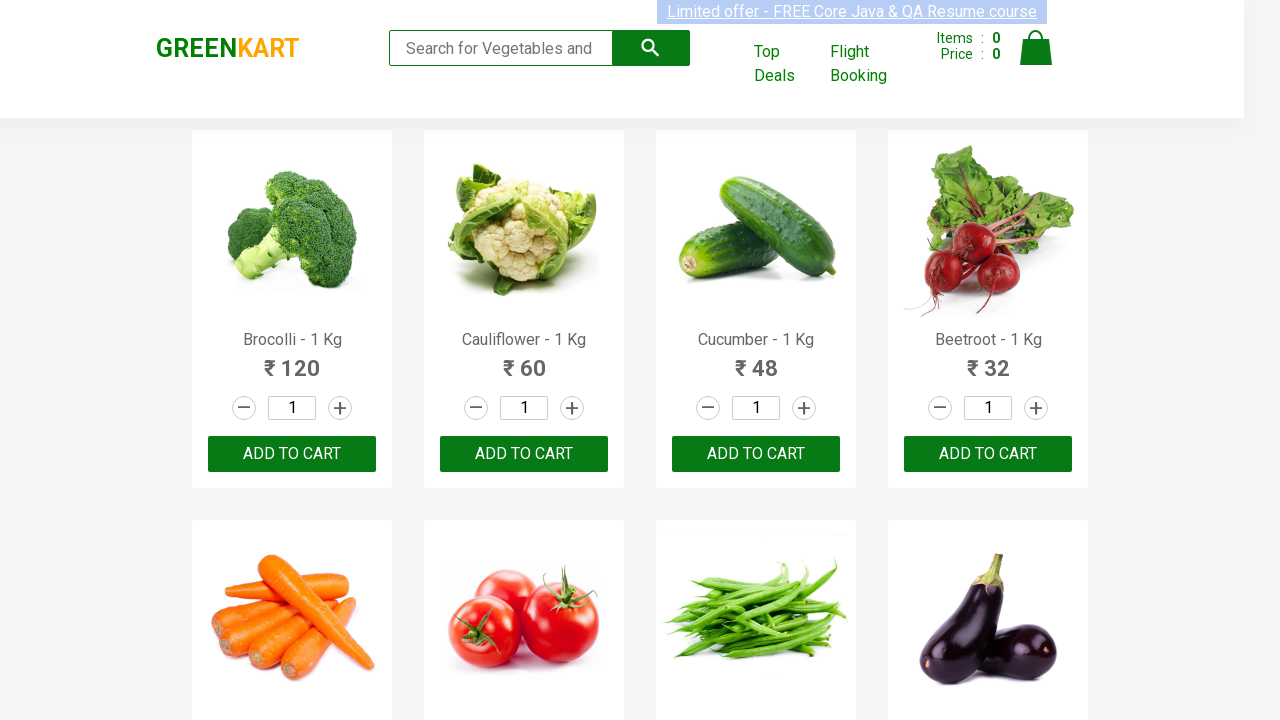

Filled search field with 'ca' to search for products on .search-keyword
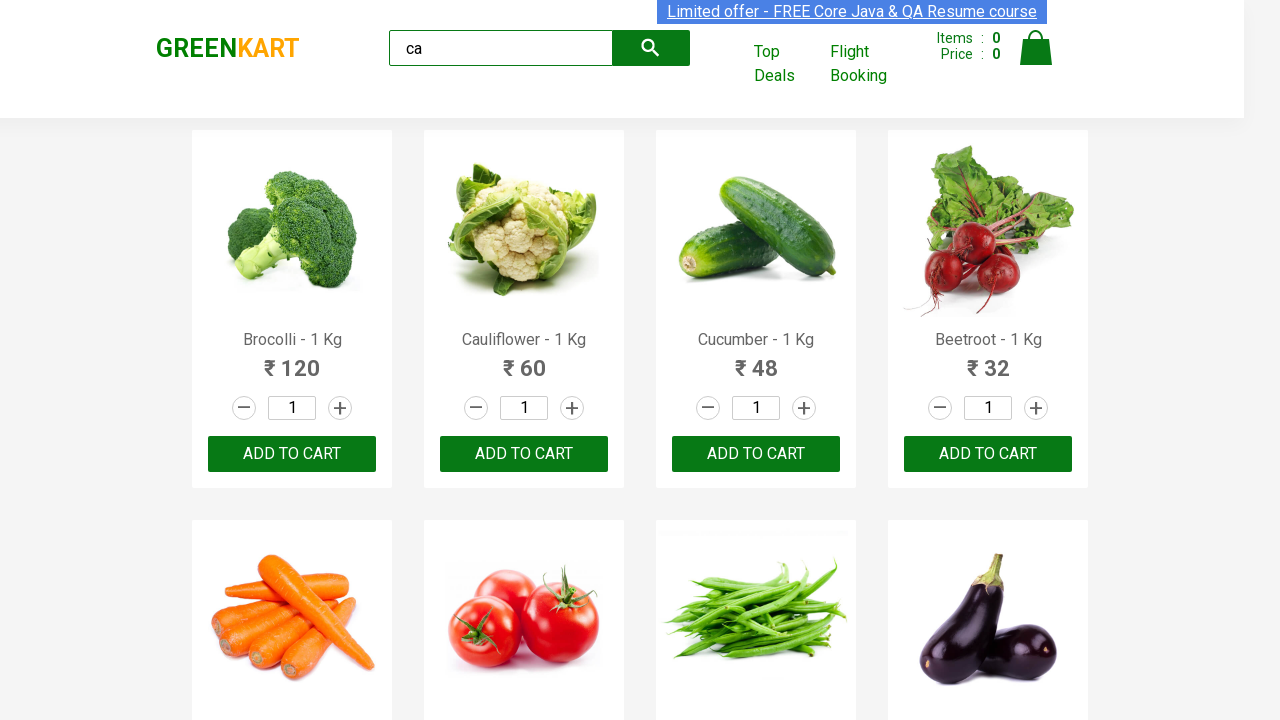

Waited 2 seconds for search results to load
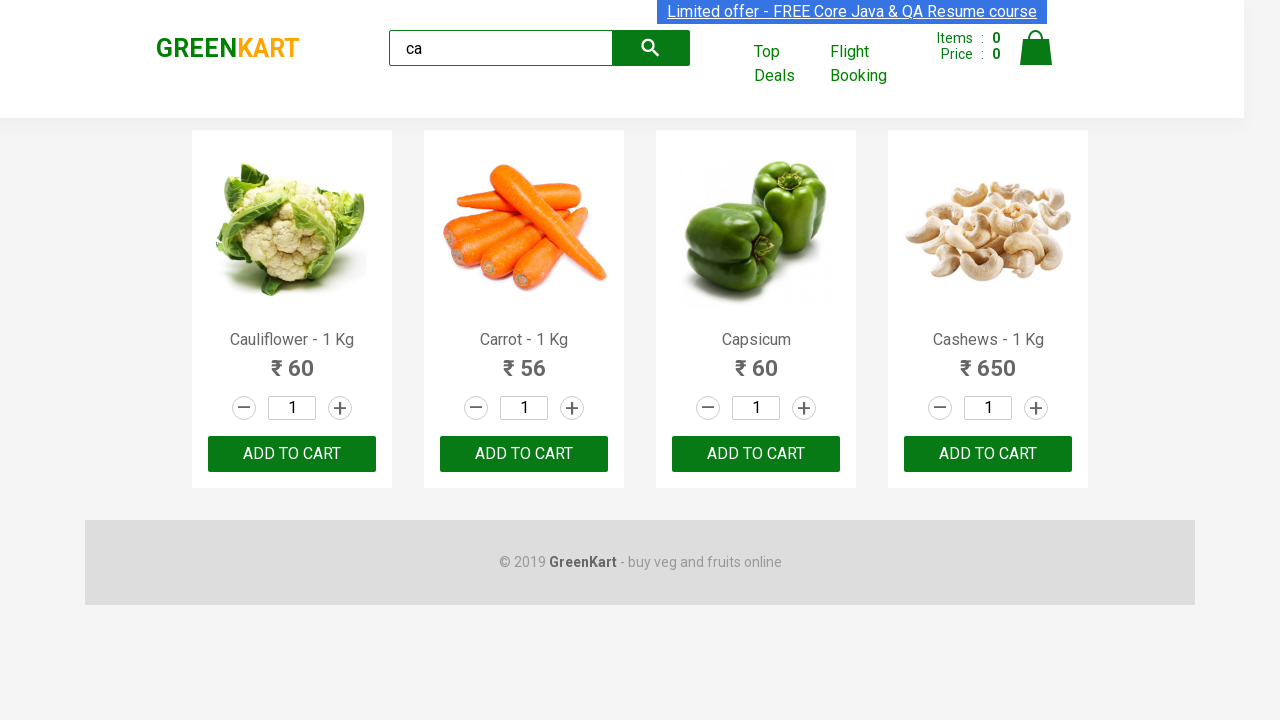

Clicked ADD TO CART button for 3rd visible product at (756, 454) on :nth-child(3) > .product-action > button
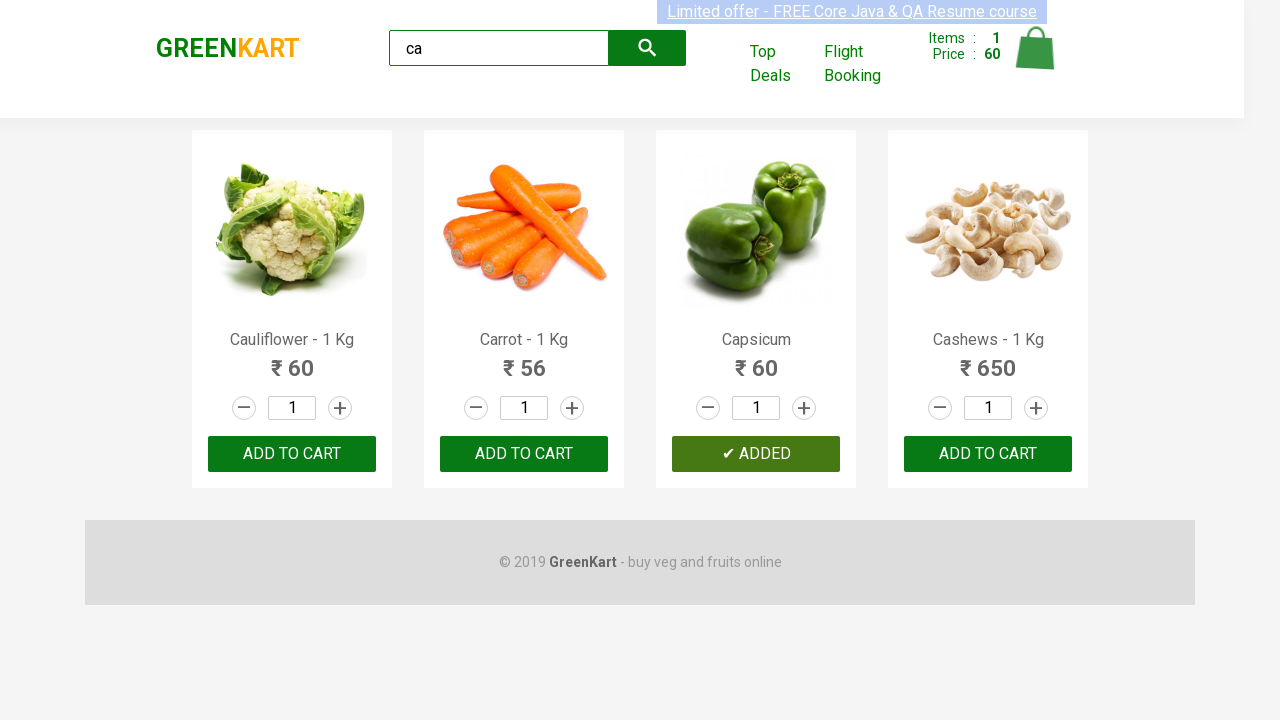

Clicked ADD TO CART button for 3rd product using alternate selector at (756, 454) on .products .product >> nth=2 >> button:has-text("ADD TO CART")
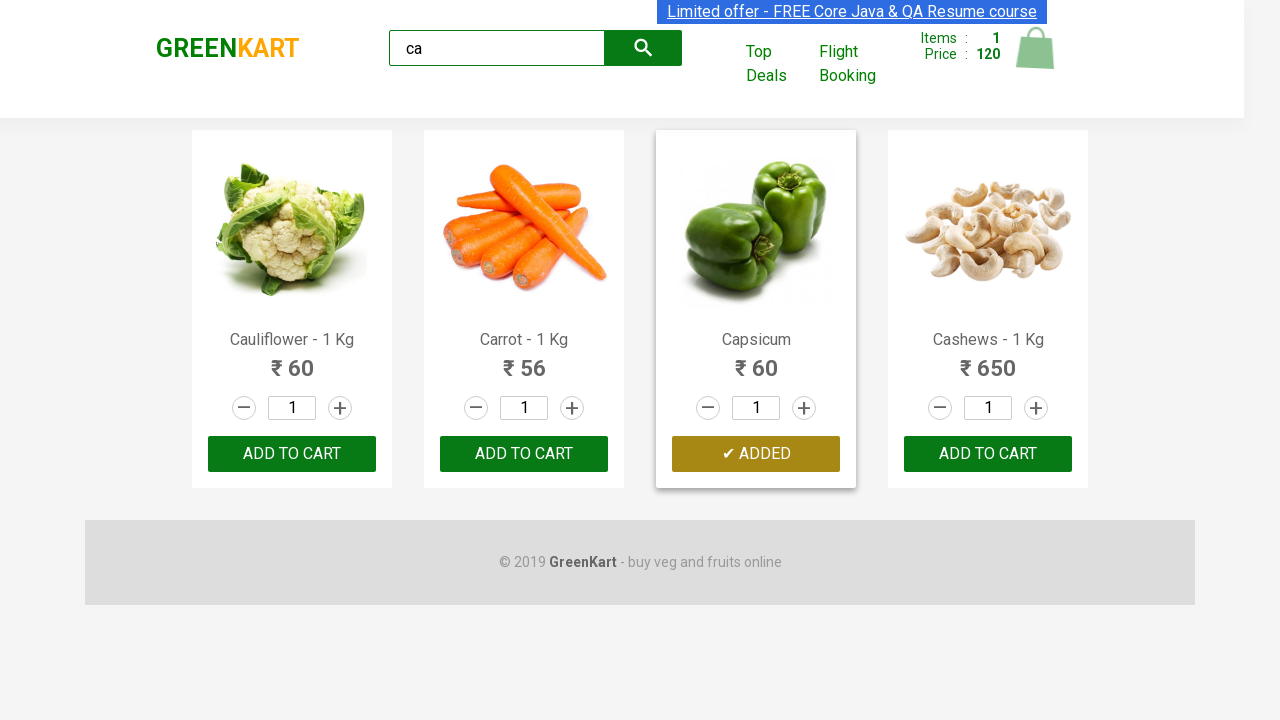

Located 4 products in search results
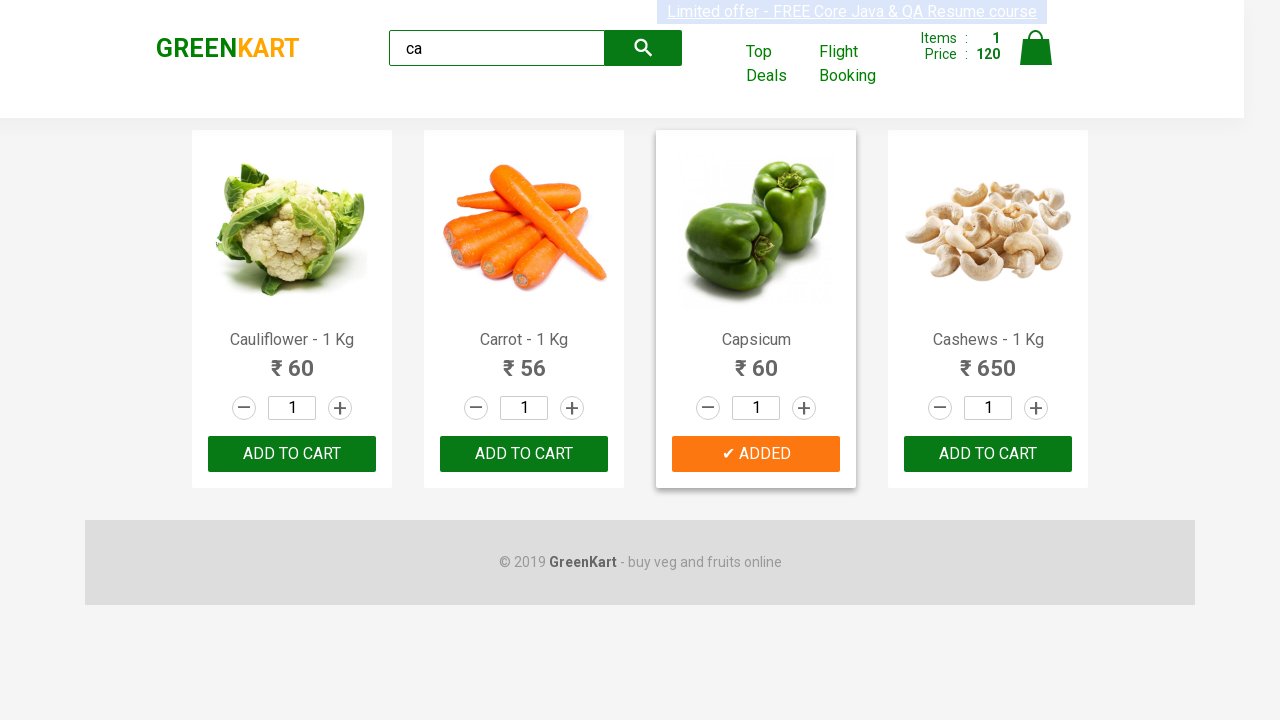

Retrieved product name: Cauliflower - 1 Kg
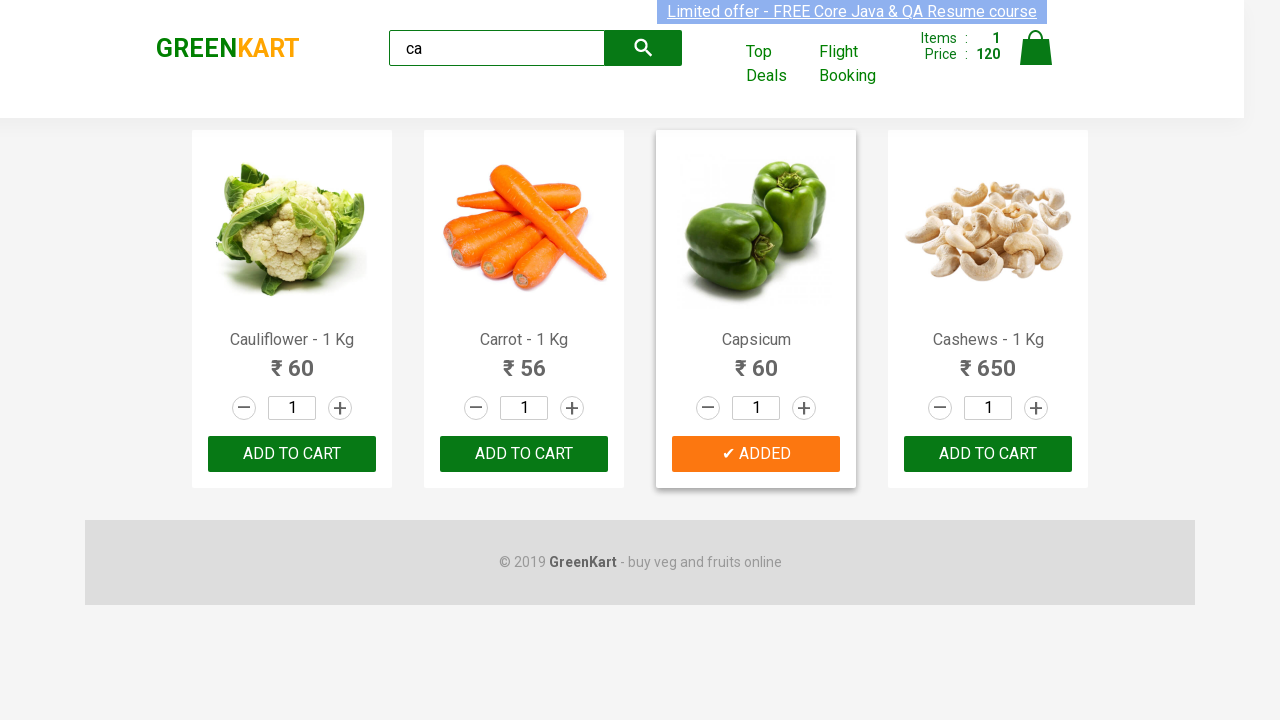

Retrieved product name: Carrot - 1 Kg
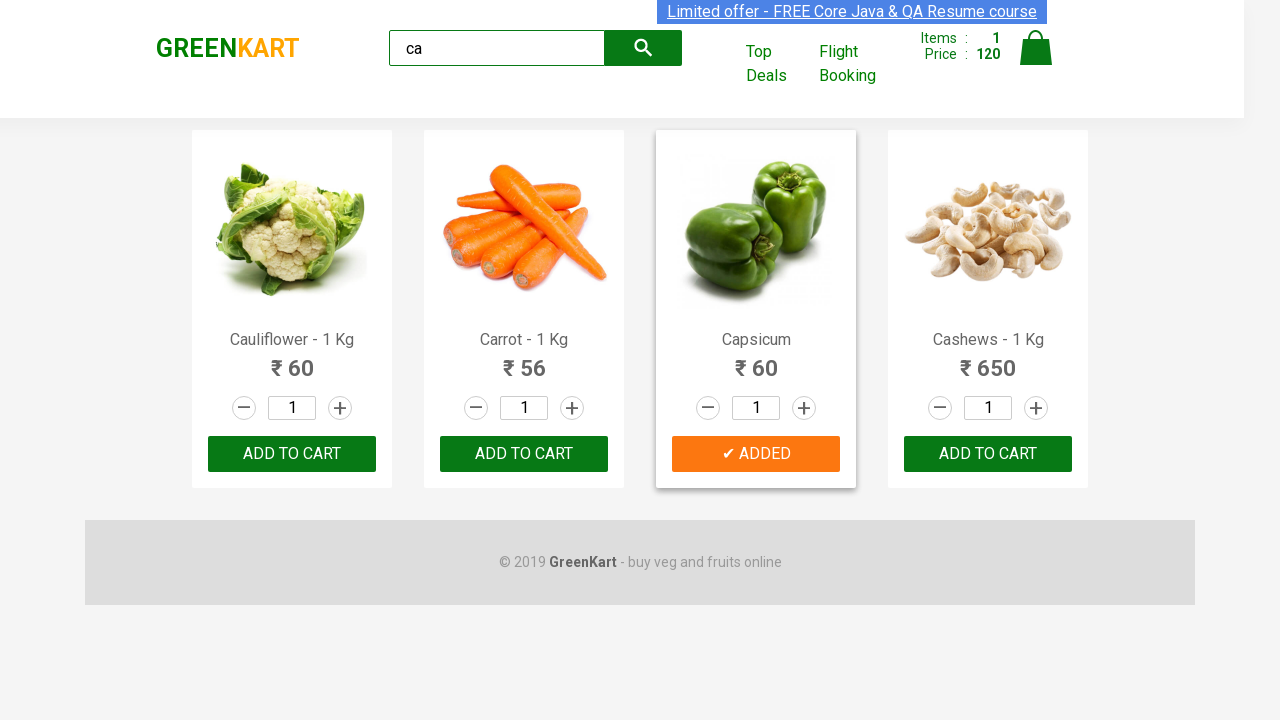

Retrieved product name: Capsicum
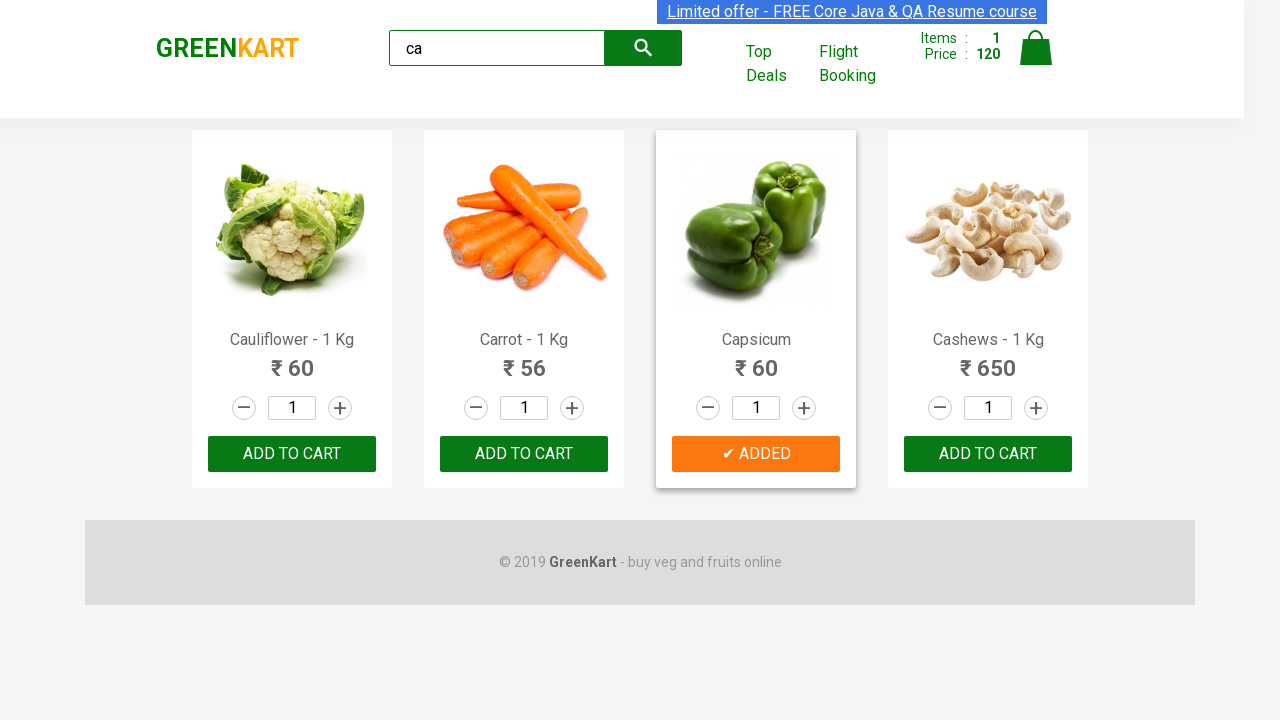

Retrieved product name: Cashews - 1 Kg
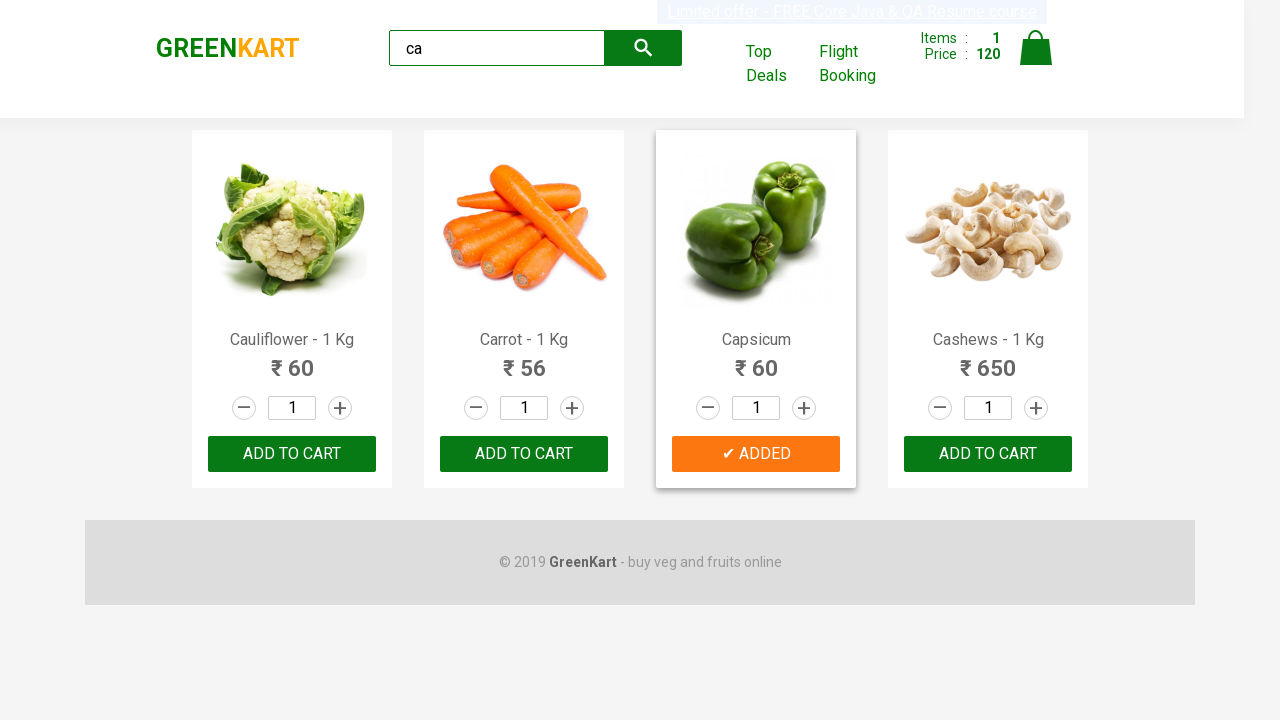

Found Cashews product and clicked ADD TO CART button at (988, 454) on .products .product >> nth=3 >> button
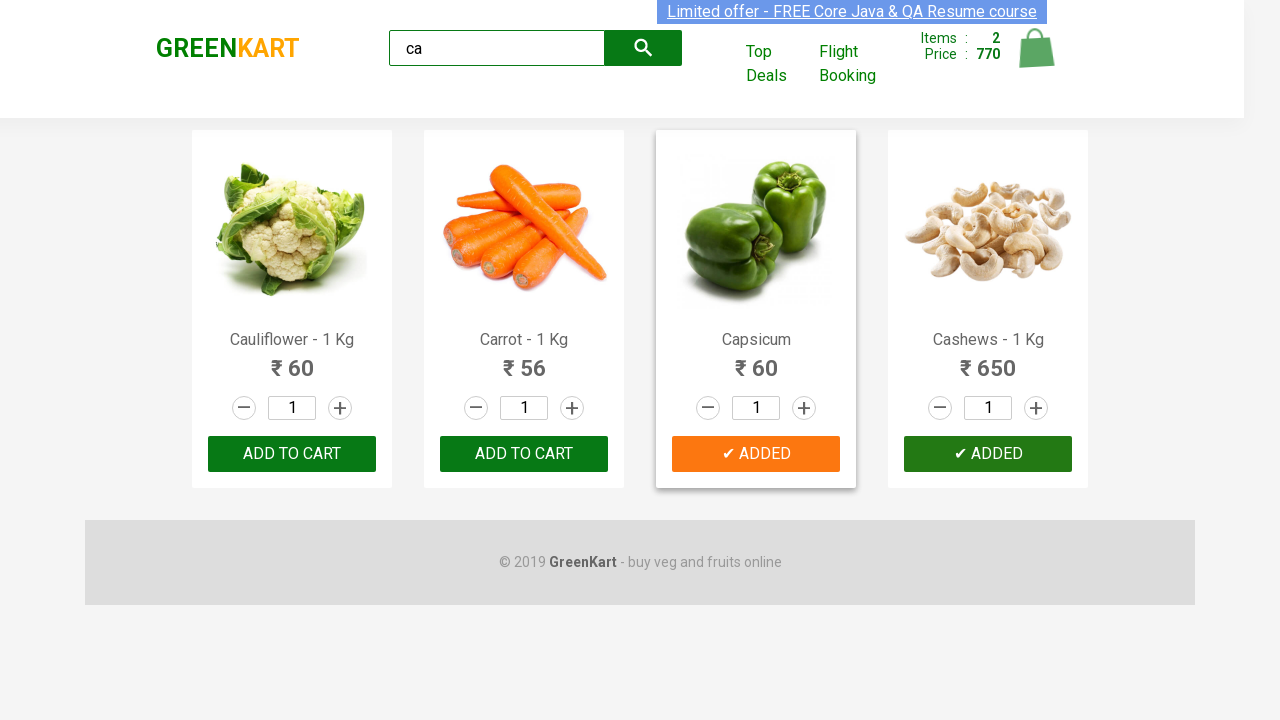

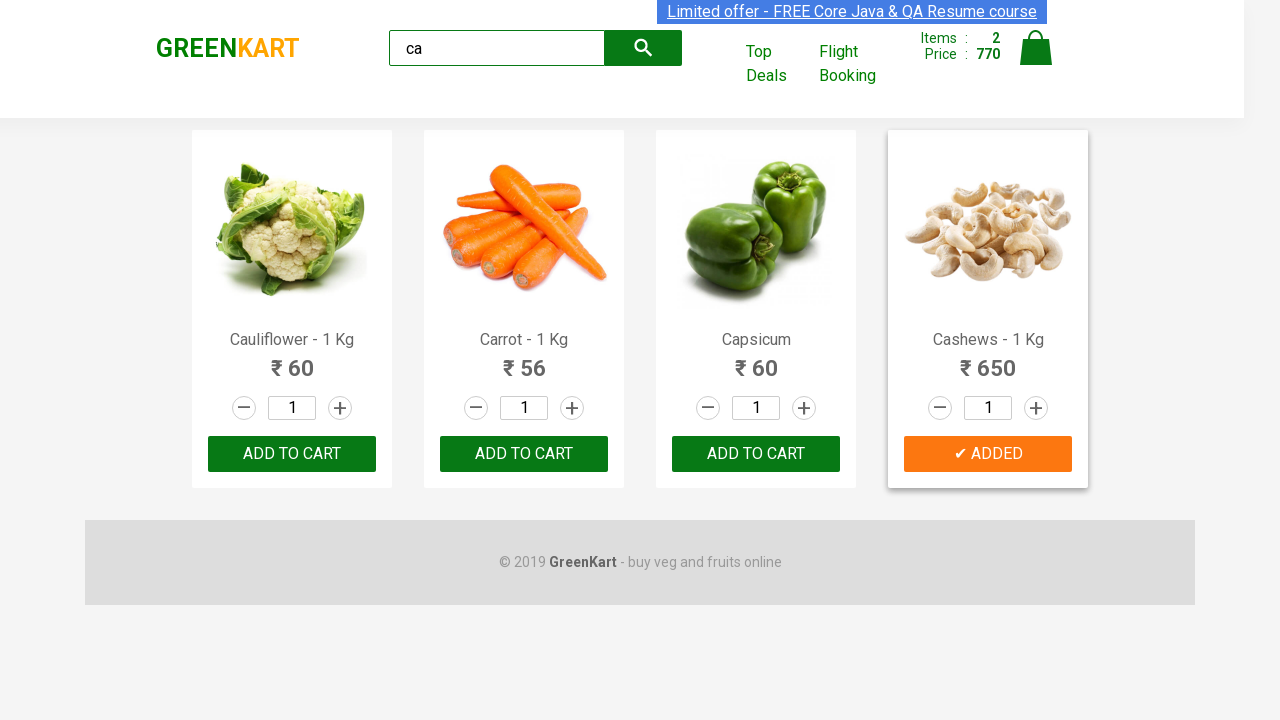